Tests drag and drop functionality on jQuery UI demo page by dragging an element and dropping it onto a target area

Starting URL: http://jqueryui.com/droppable/

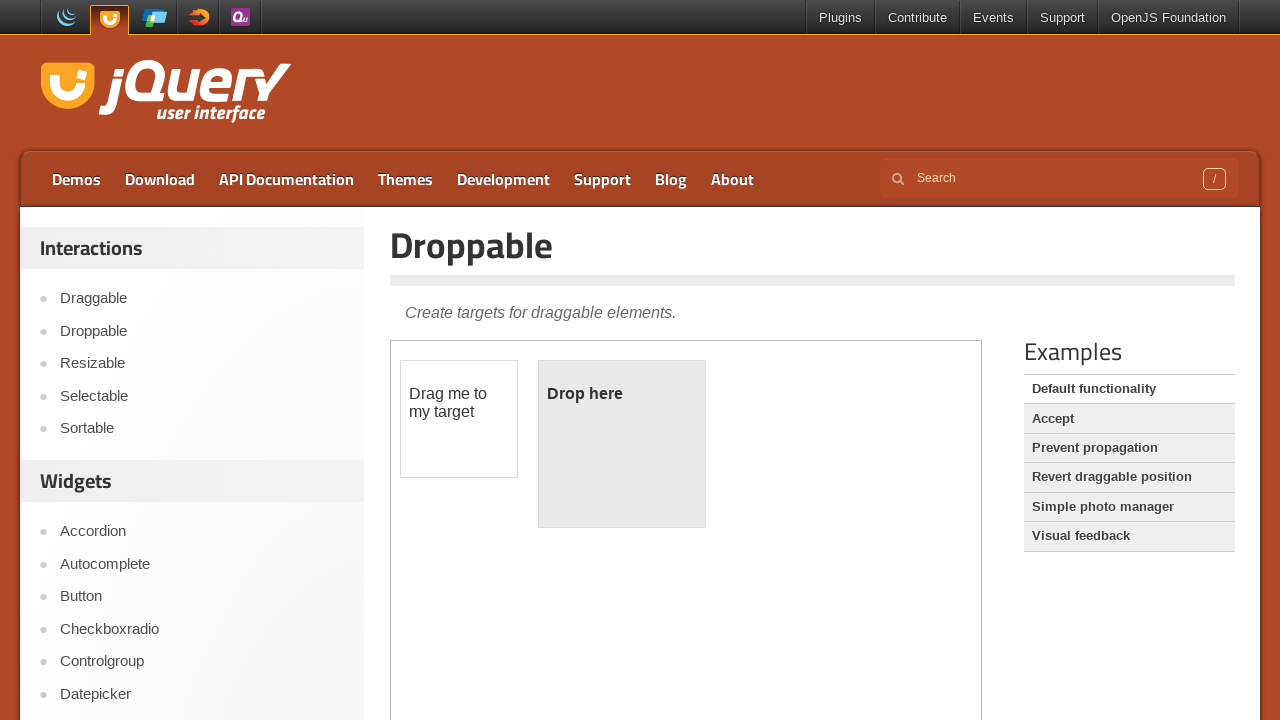

Located the iframe containing the drag and drop demo
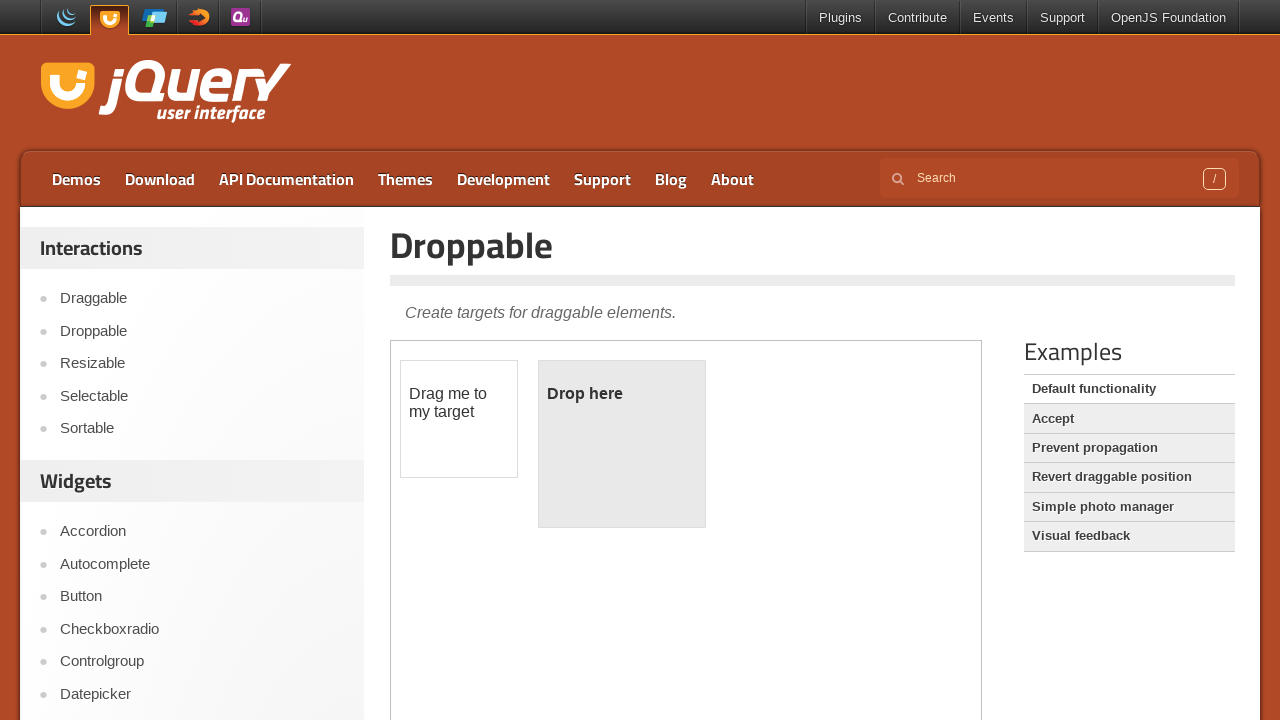

Set frame_page reference to the iframe
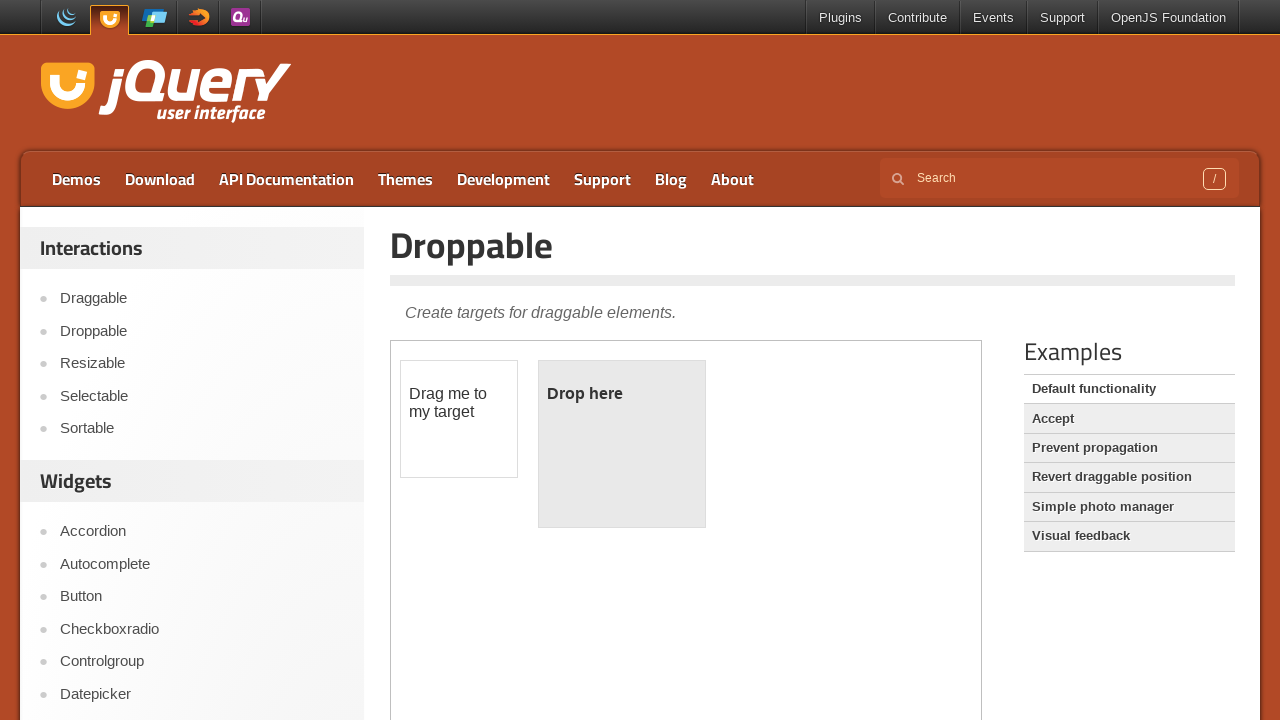

Located the draggable element with id 'draggable'
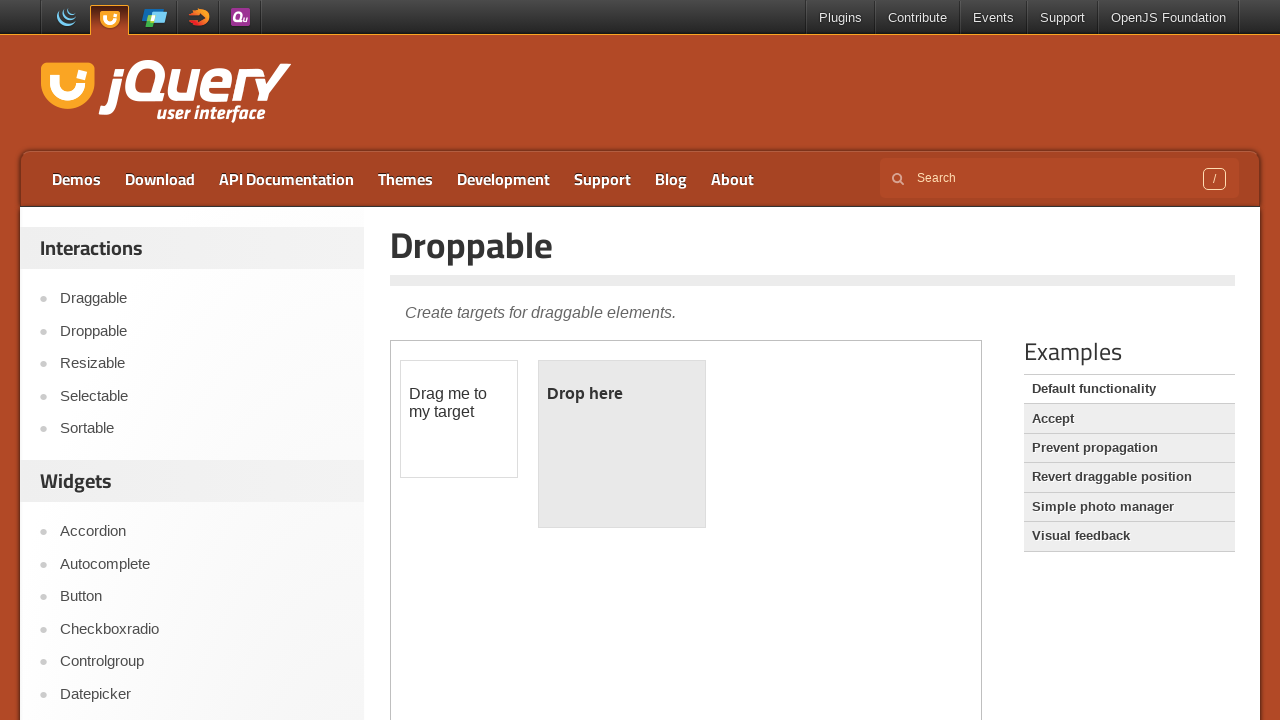

Located the droppable target element with id 'droppable'
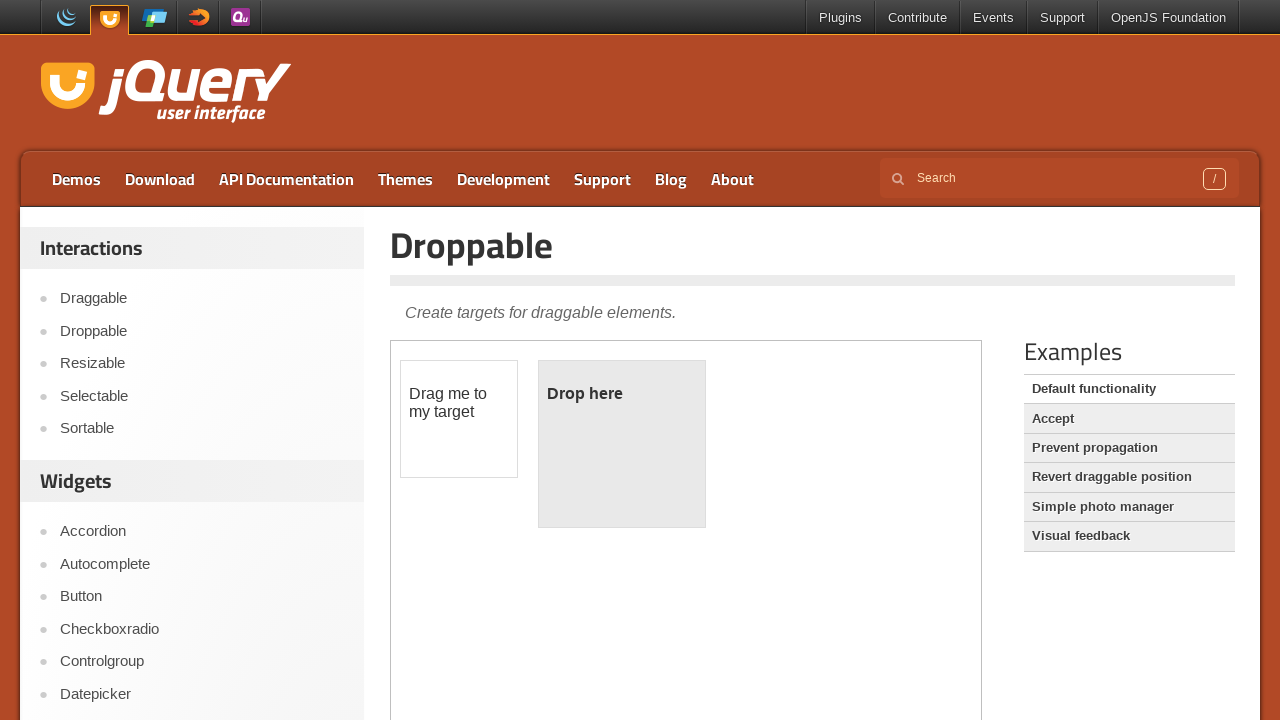

Dragged the draggable element onto the droppable target area at (622, 444)
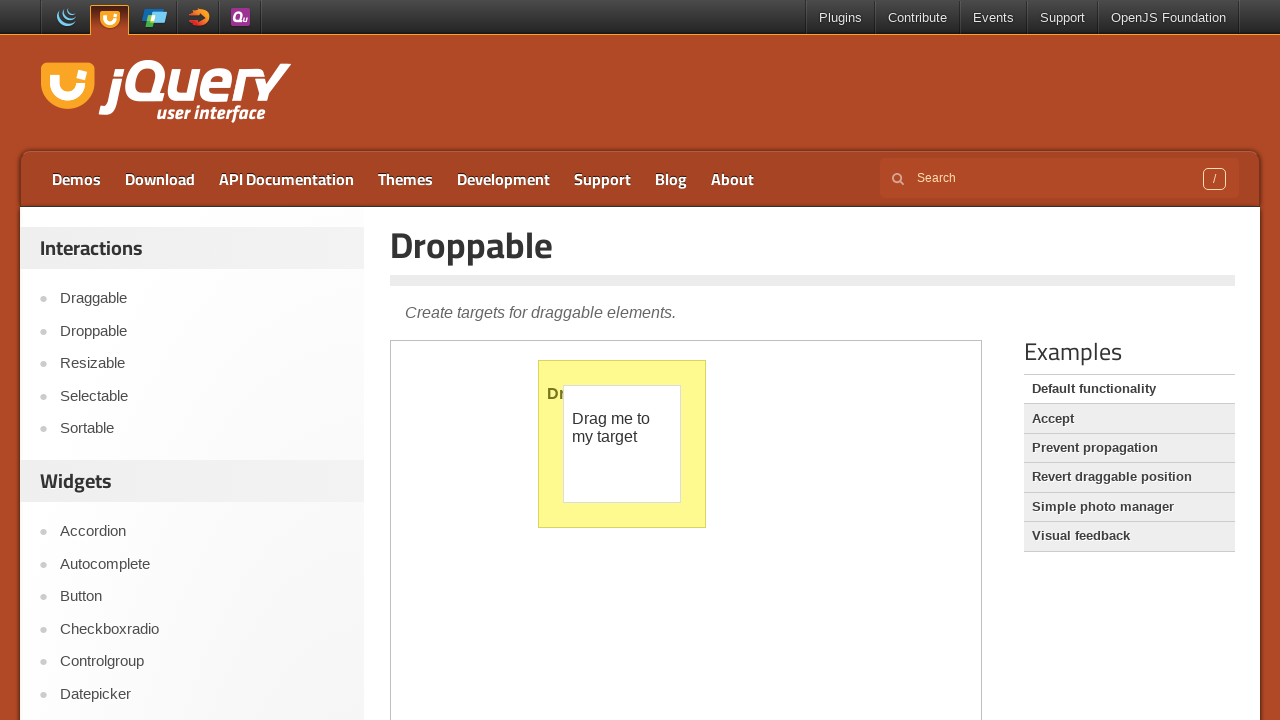

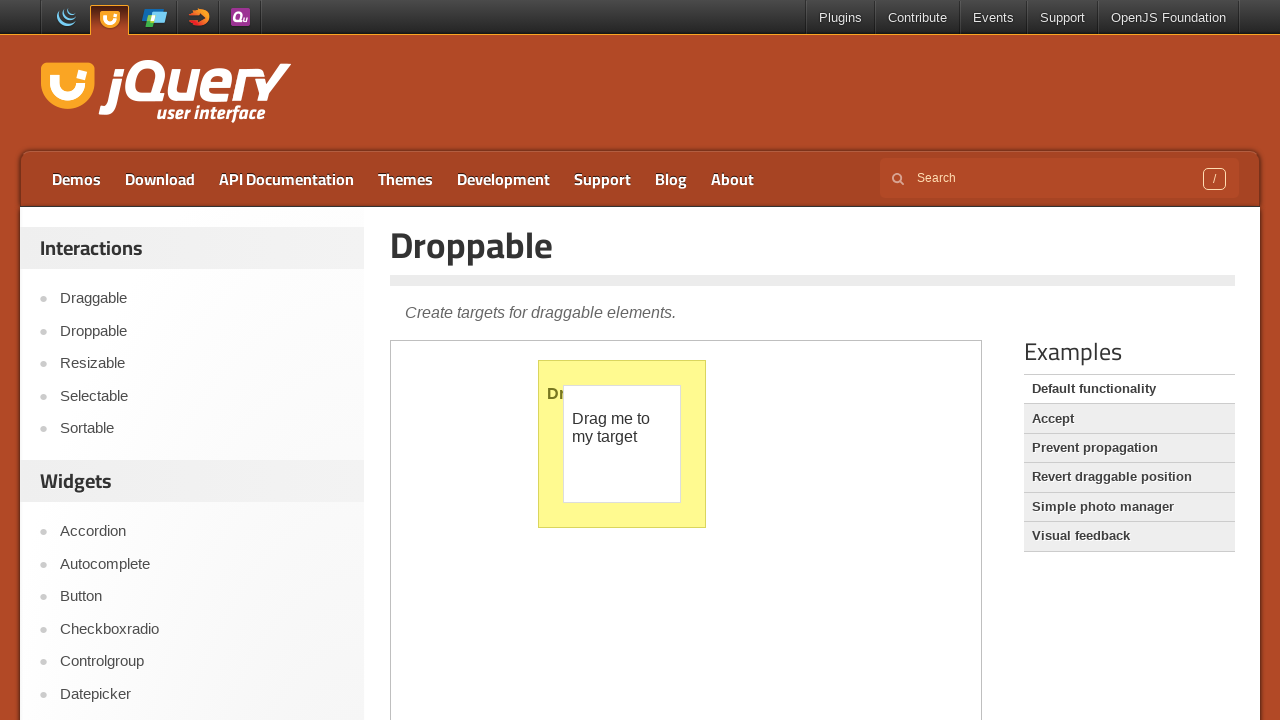